Tests JavaScript alert handling by clicking a button that triggers an alert, waiting for the alert to appear, and then accepting it.

Starting URL: http://seleniumpractise.blogspot.com/2019/01/alert-demo.html

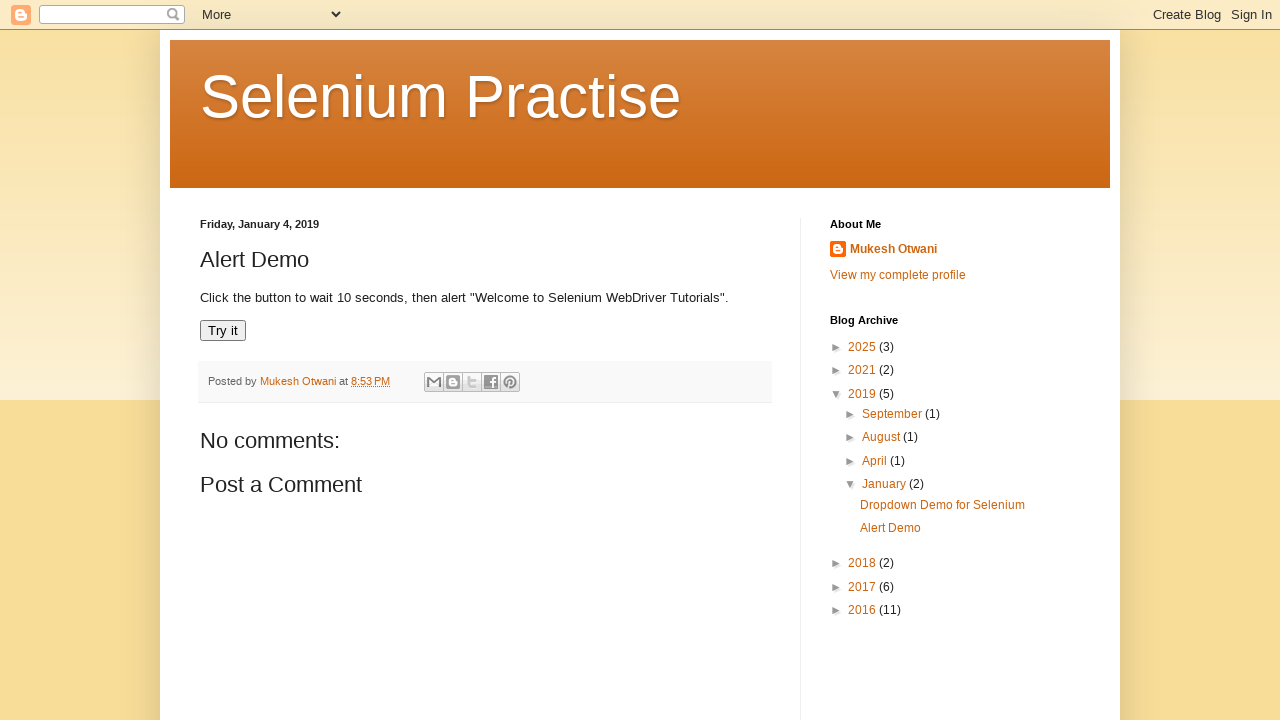

Set up dialog handler to accept alerts
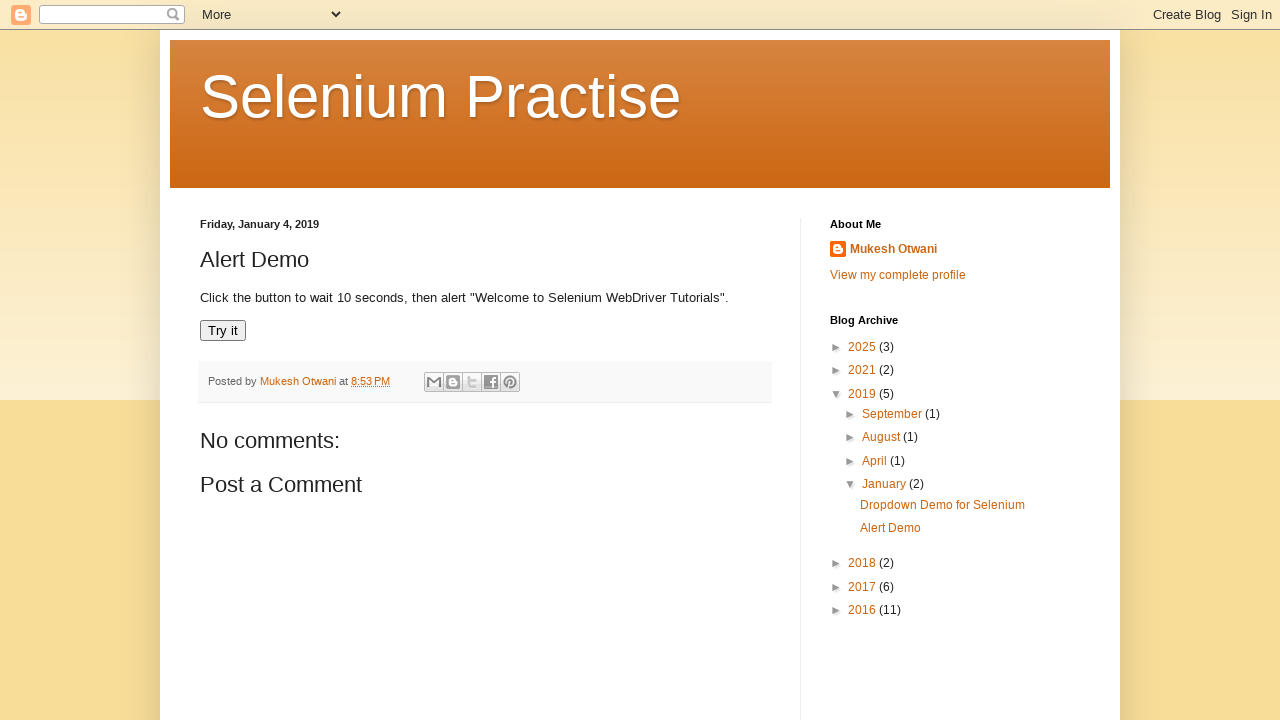

Clicked 'Try it' button to trigger alert at (223, 331) on xpath=//button[text()='Try it']
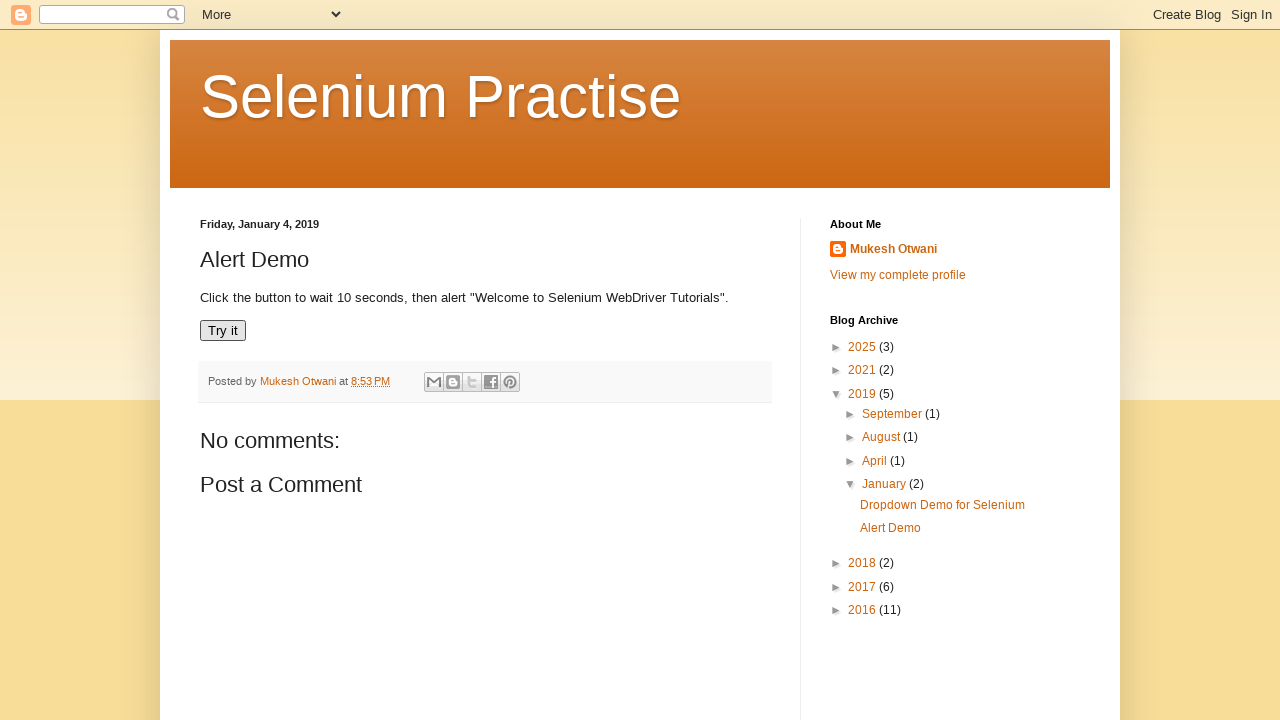

Waited 3 seconds for alert to be handled
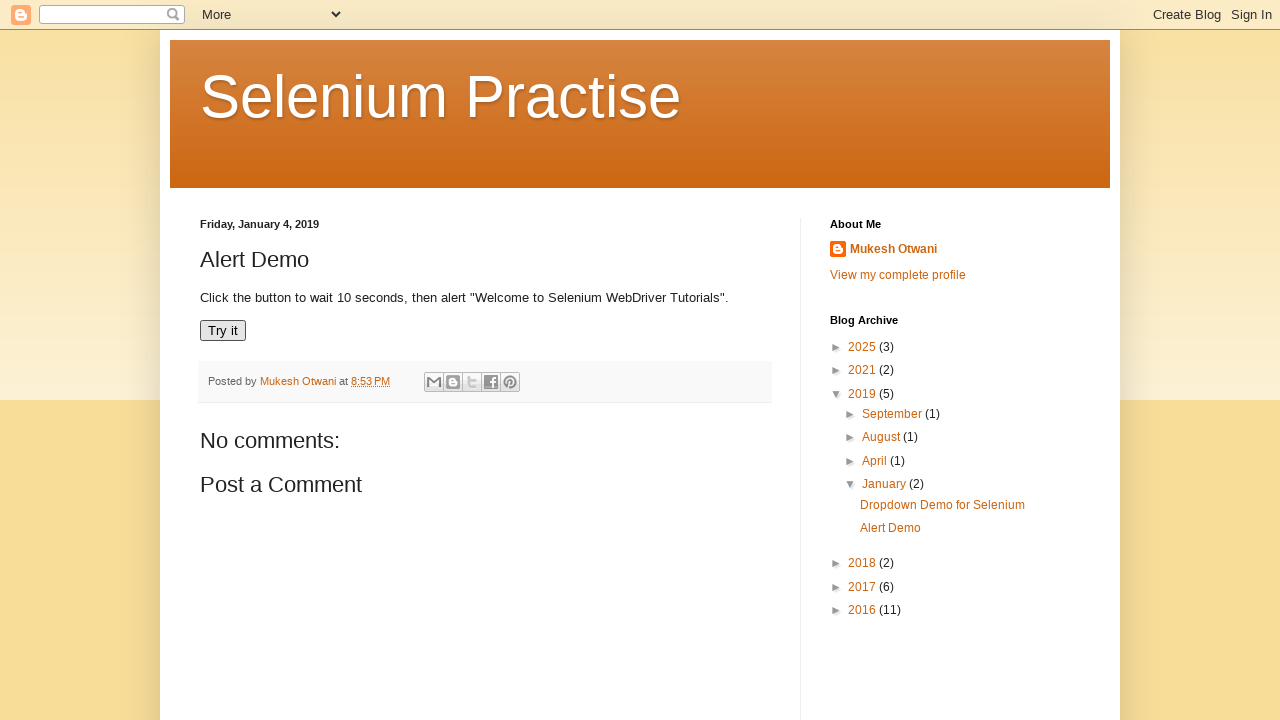

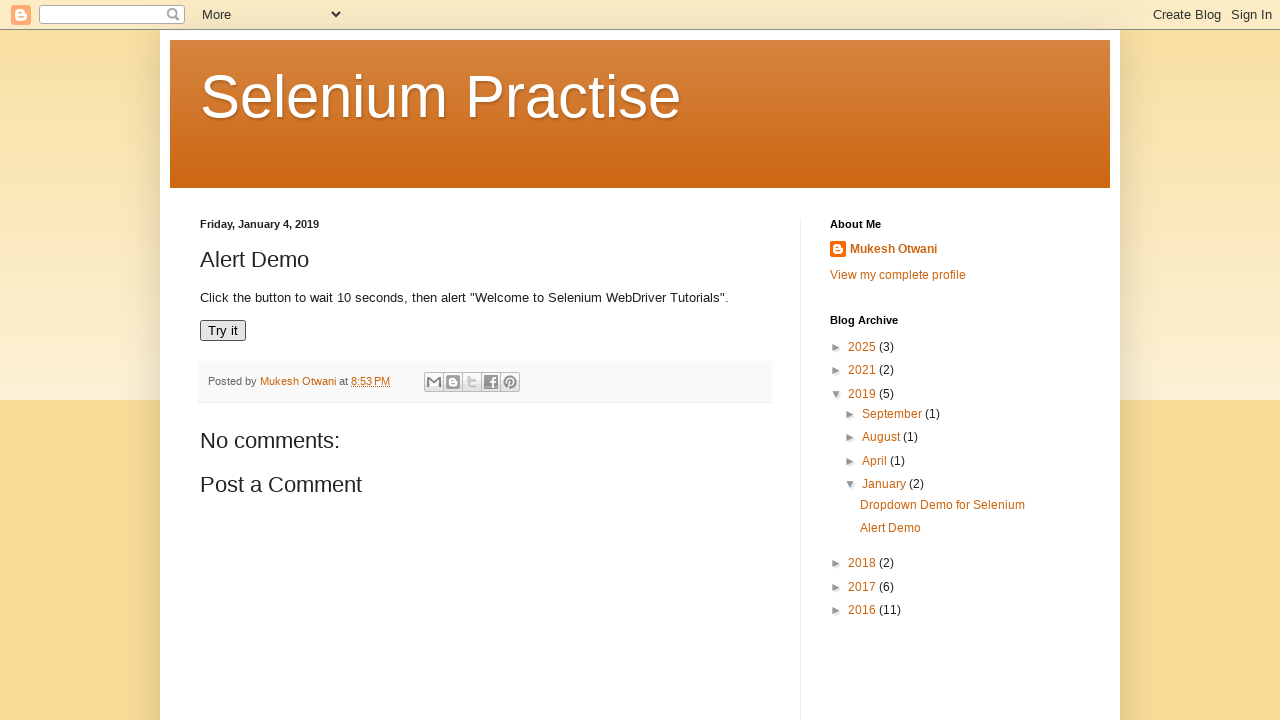